Fills out a registration form with user details including name, address, and email

Starting URL: http://demo.automationtesting.in/Register.html

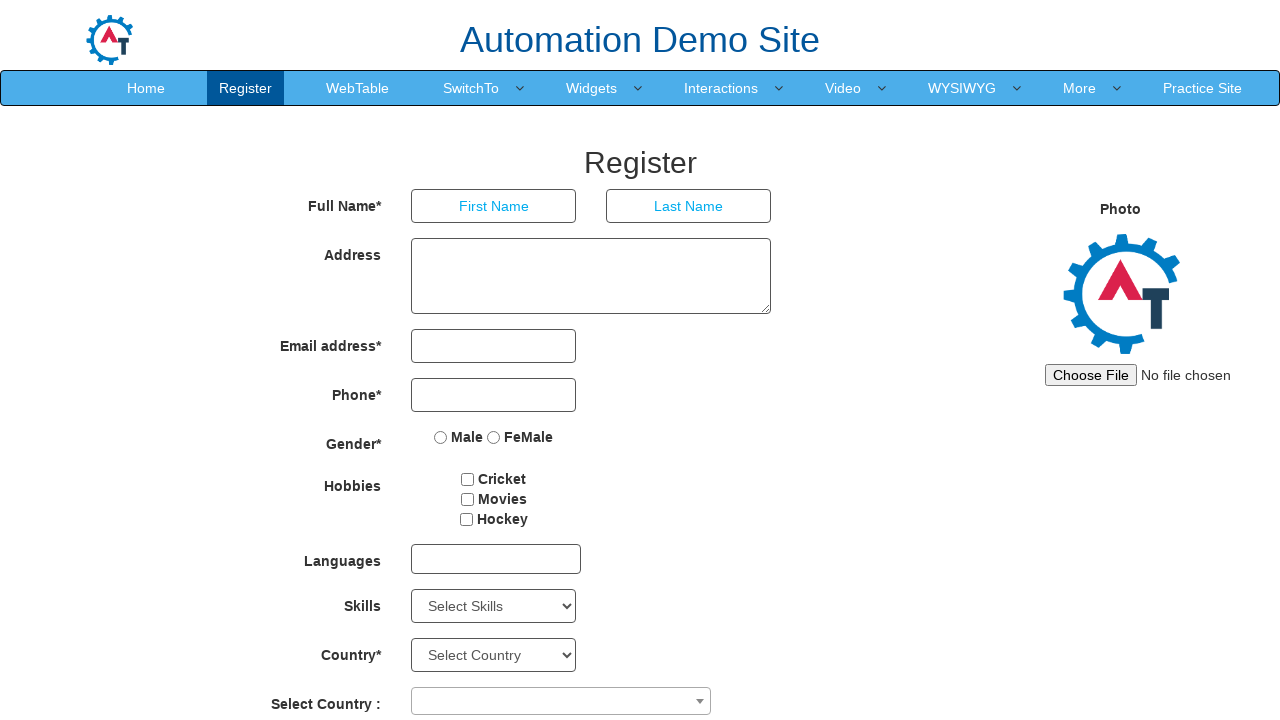

Filled First Name field with 'Automation' on //input[@placeholder='First Name']
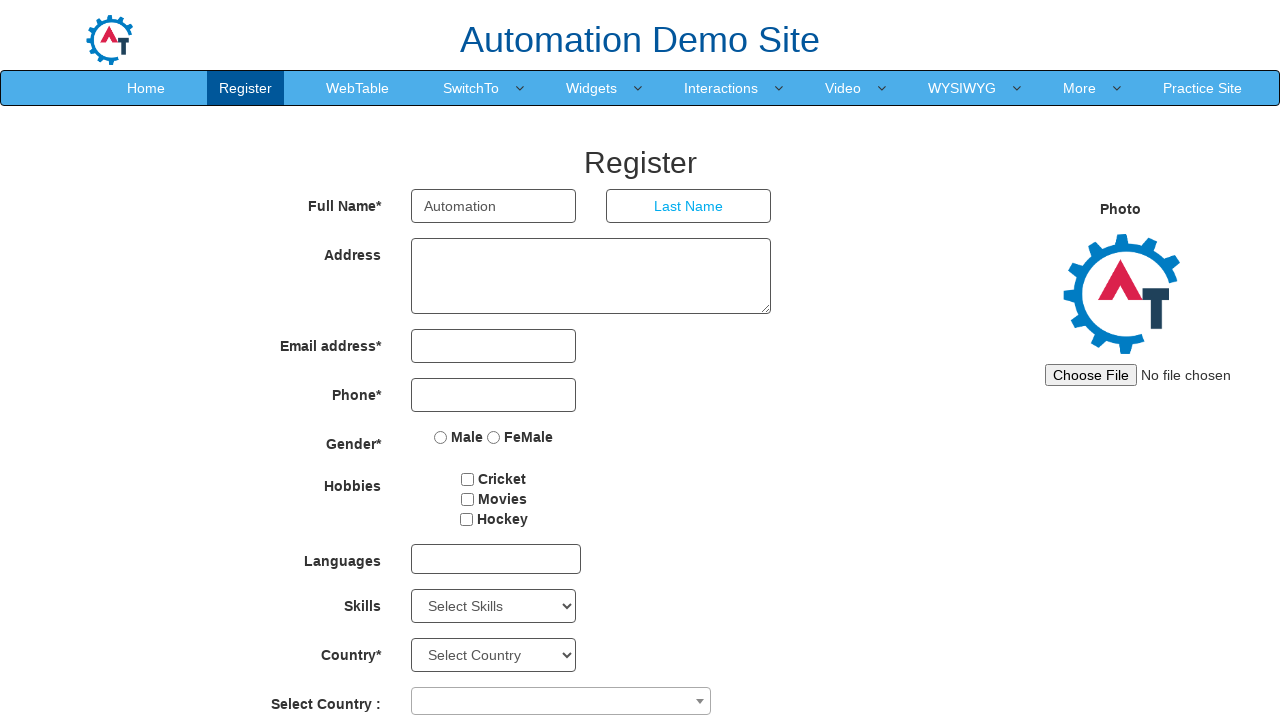

Filled Last Name field with 'Engineer' on //input[@placeholder='Last Name']
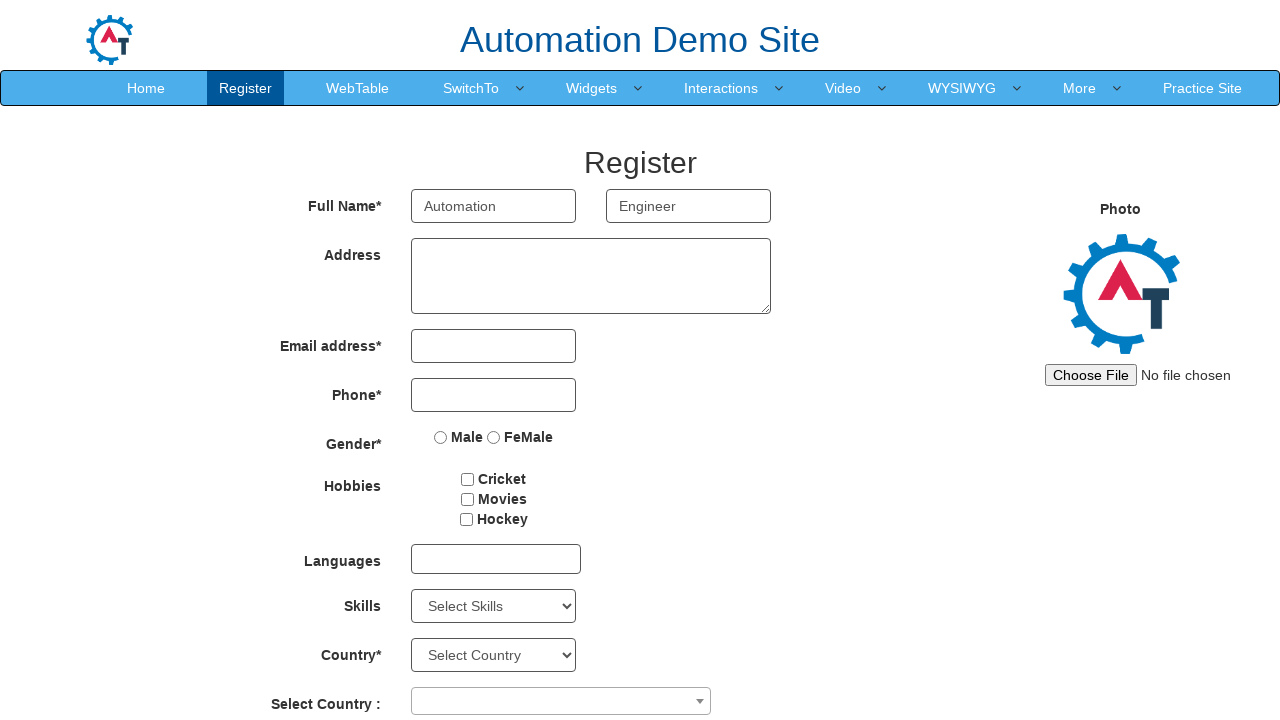

Filled Address field with complete address on //textarea[@class='form-control ng-pristine ng-untouched ng-valid']
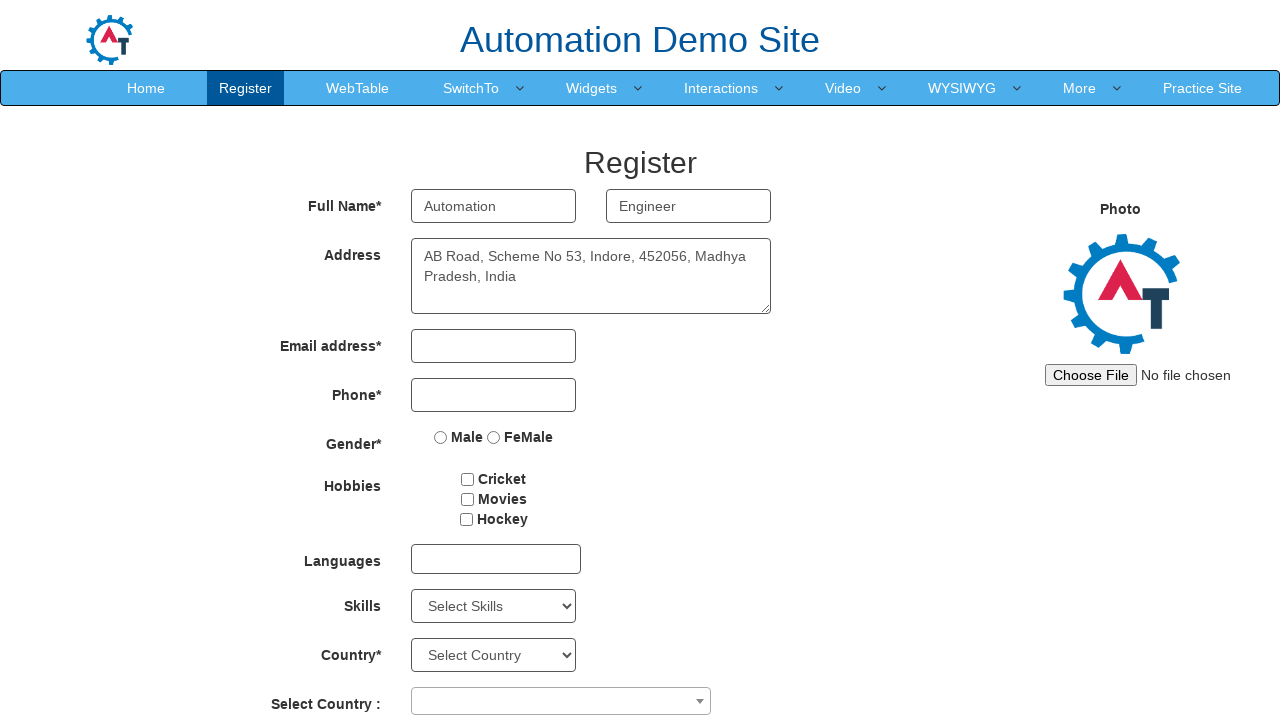

Filled Email field with 'Engineer@mailnesia.com' on //input[@type='email']
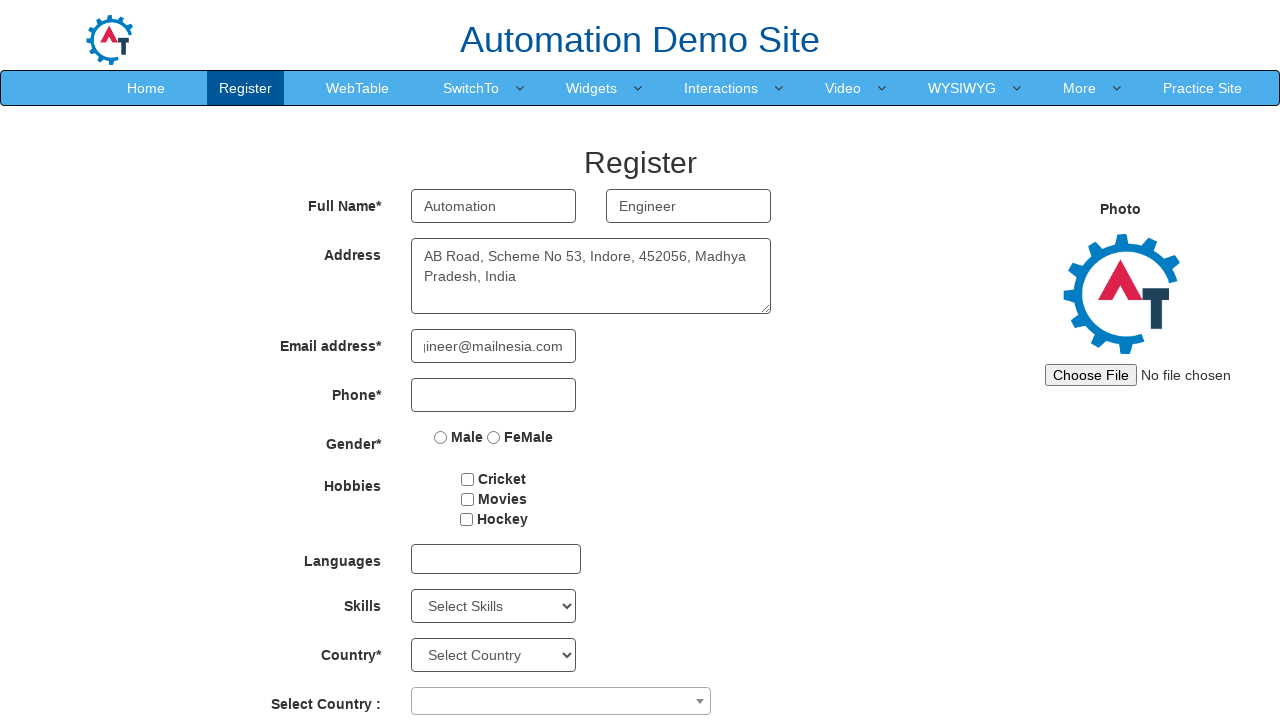

Scrolled to bottom of registration form
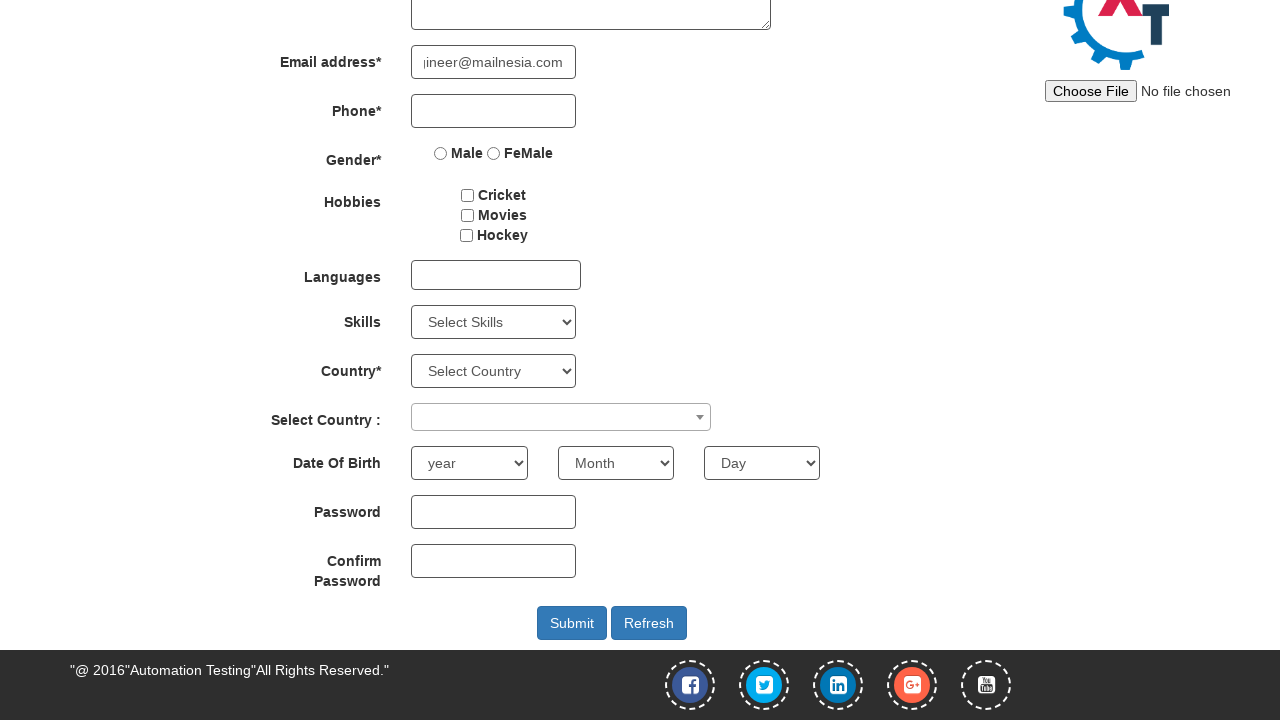

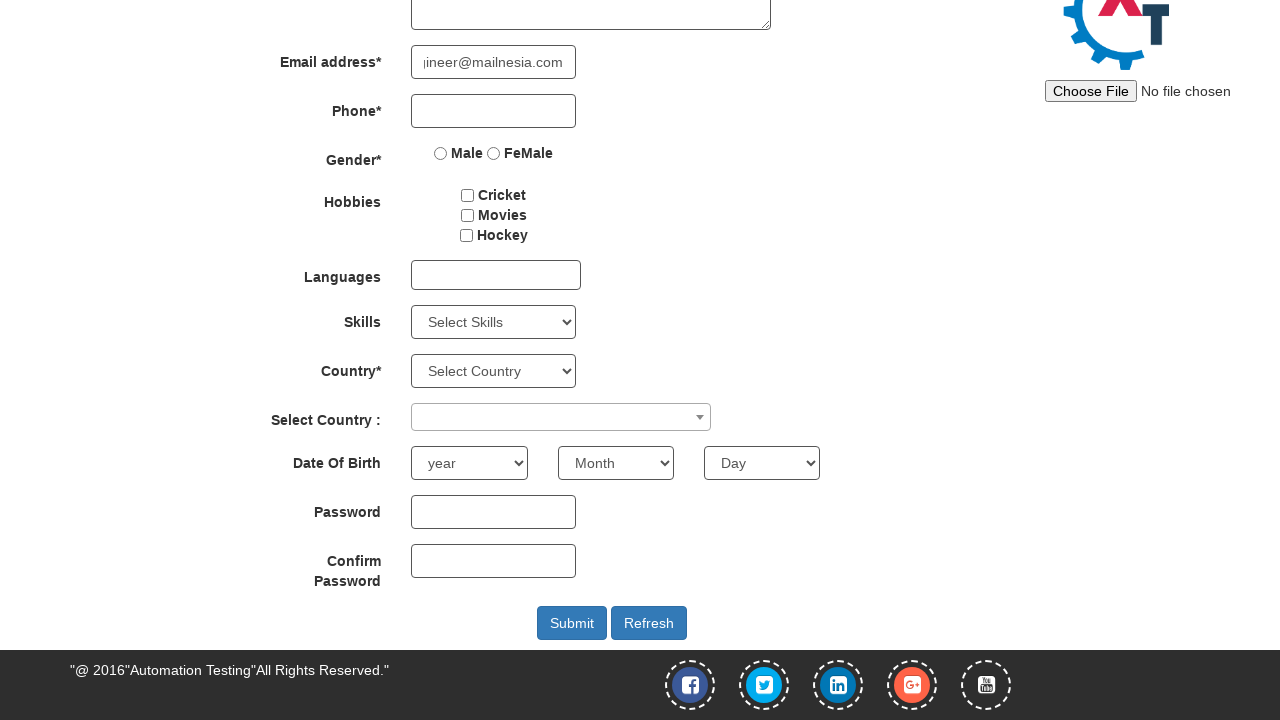